Navigates to Achievement Medals page and verifies the URL matches expected value

Starting URL: https://www.glendale.com

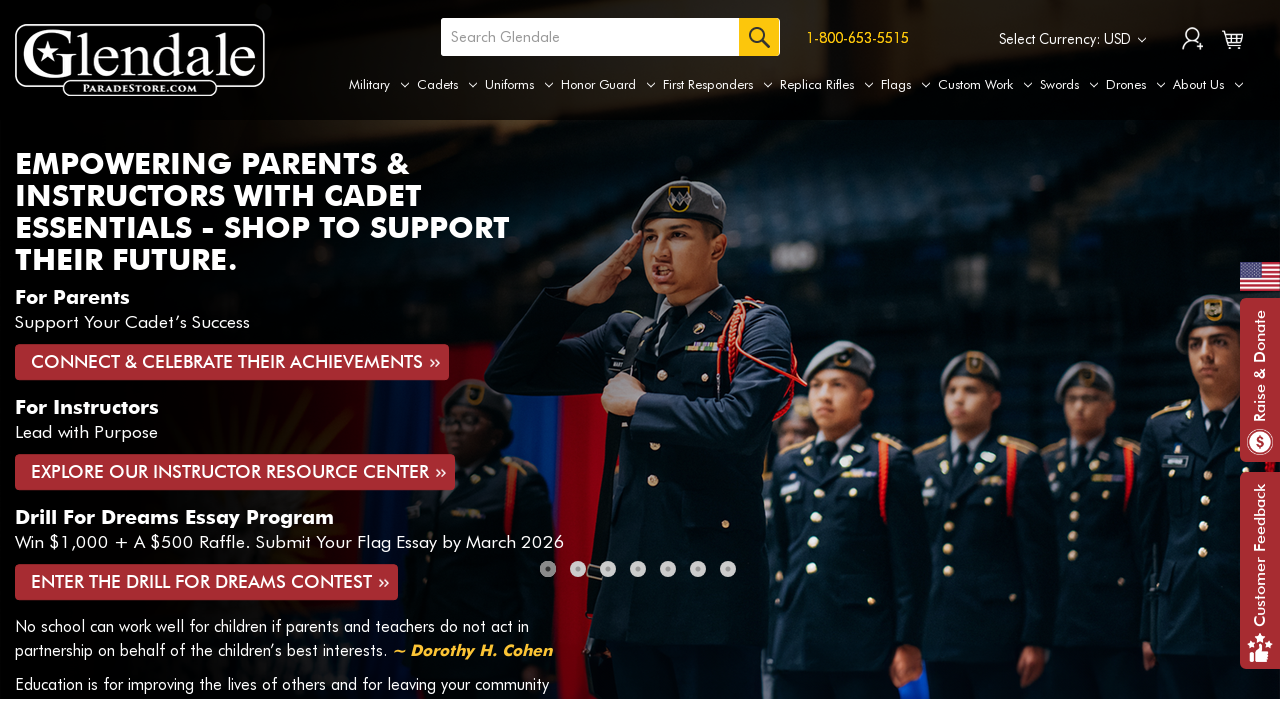

Hovered over Uniforms tab to reveal submenu at (519, 85) on xpath=//a[@aria-label='Uniforms']
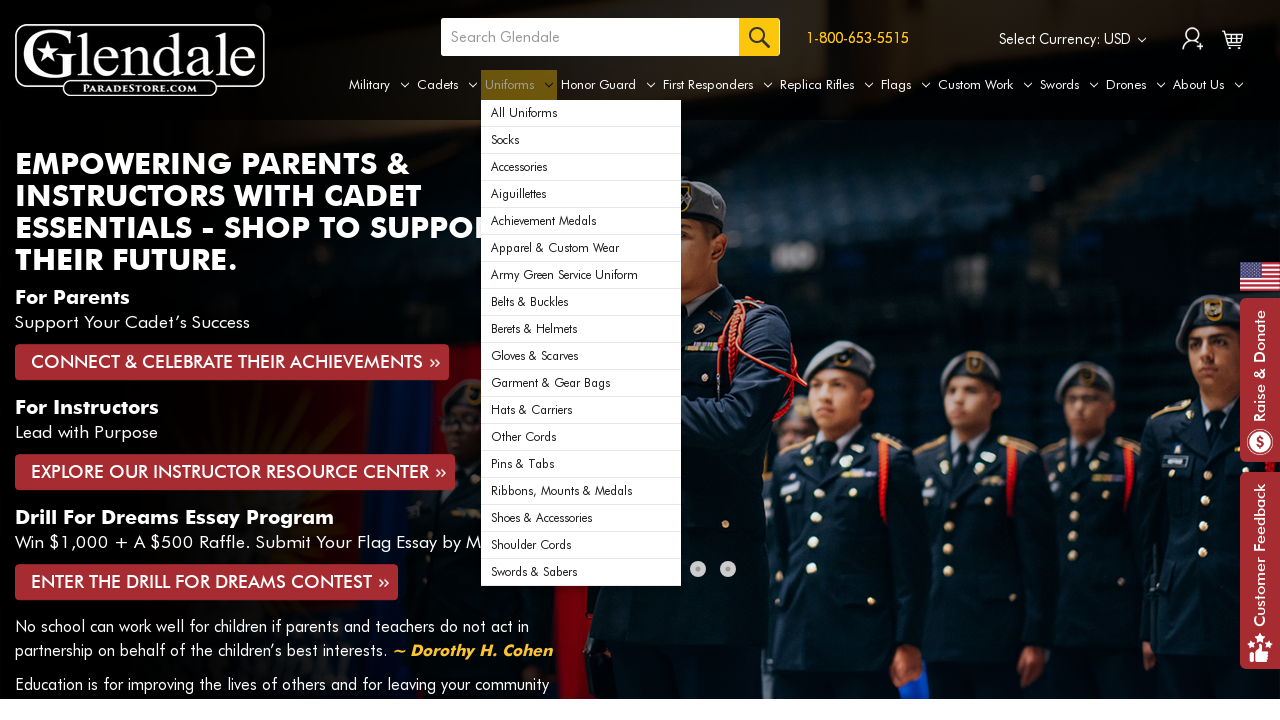

Clicked on Achievement Medals link from uniforms submenu at (581, 221) on xpath=//div[@id='navPages-29']/ul[@class='navPage-subMenu-list']/li[5]/a
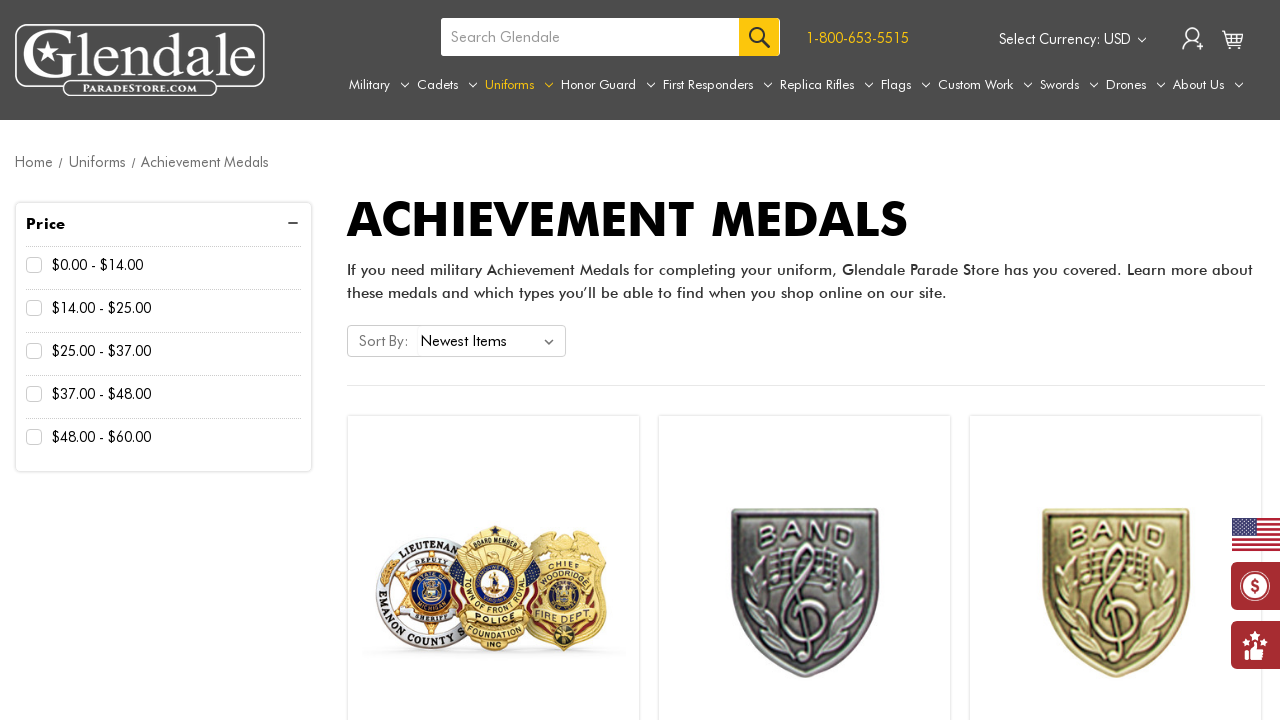

Verified page URL matches expected value: https://www.glendale.com/uniforms/achievement-medals/
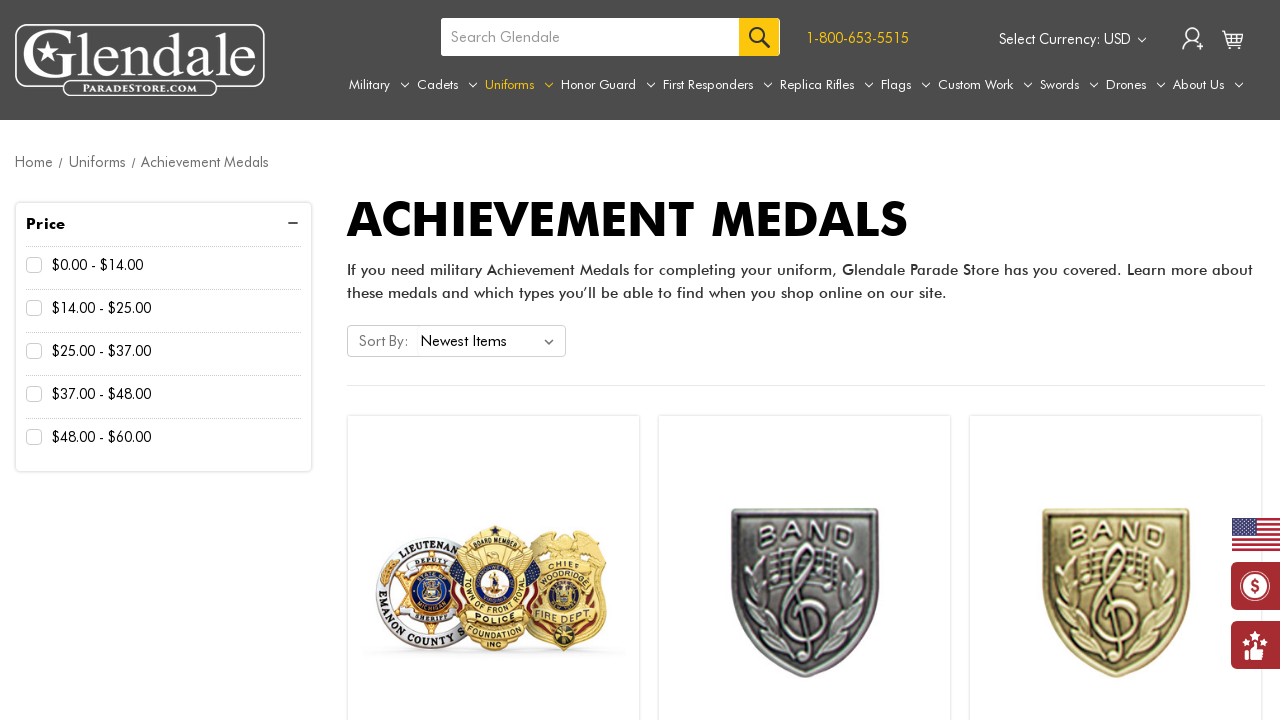

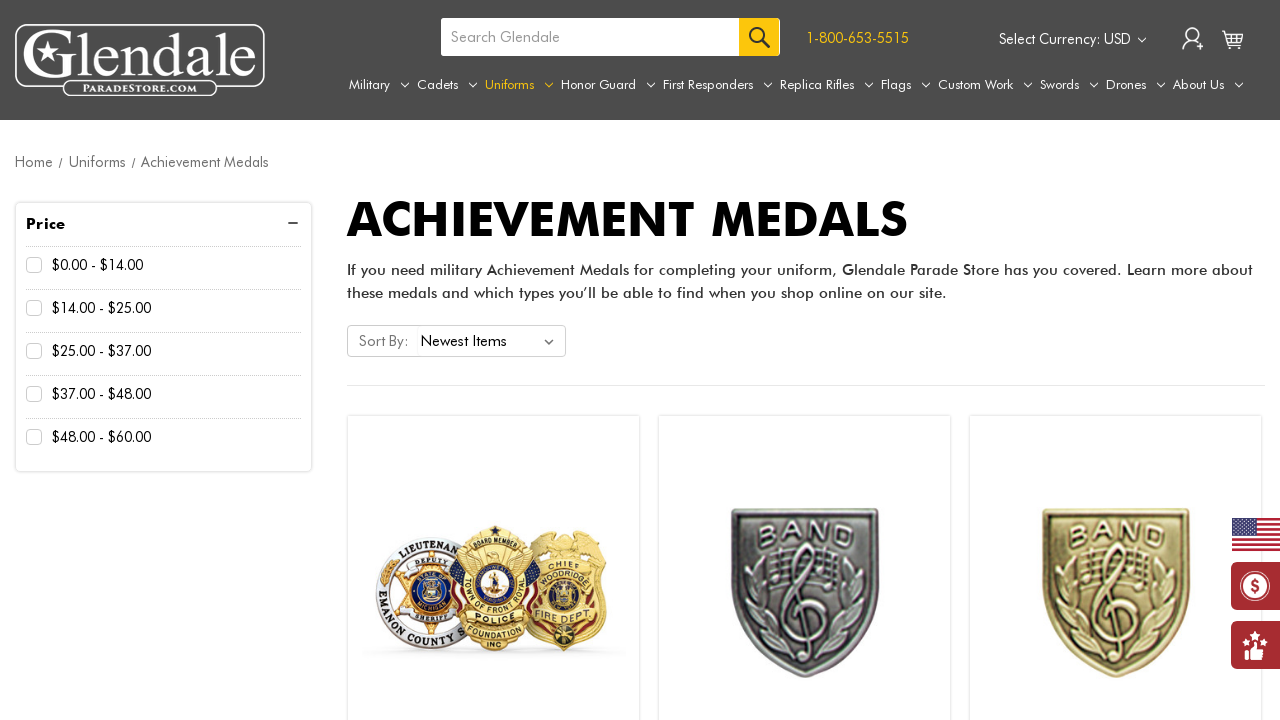